Verifies that the Jumia Nigeria homepage has the correct page title

Starting URL: https://www.jumia.com.ng/

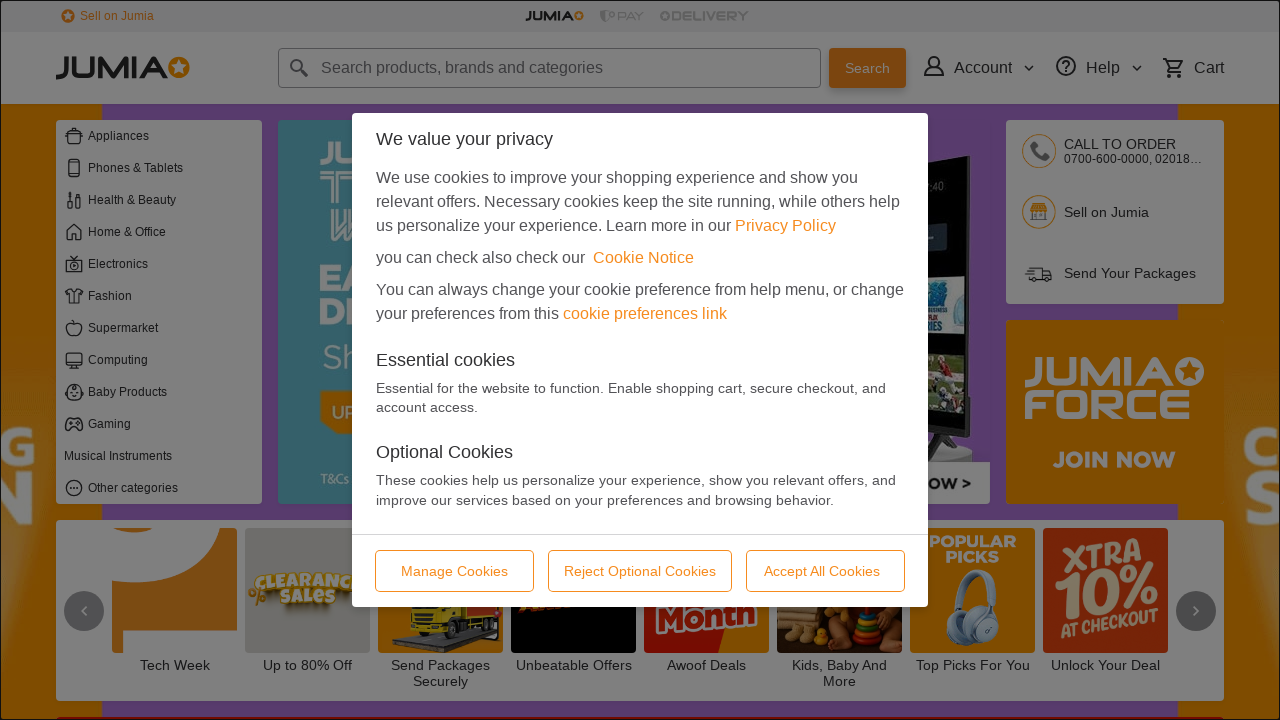

Retrieved page title from Jumia Nigeria homepage
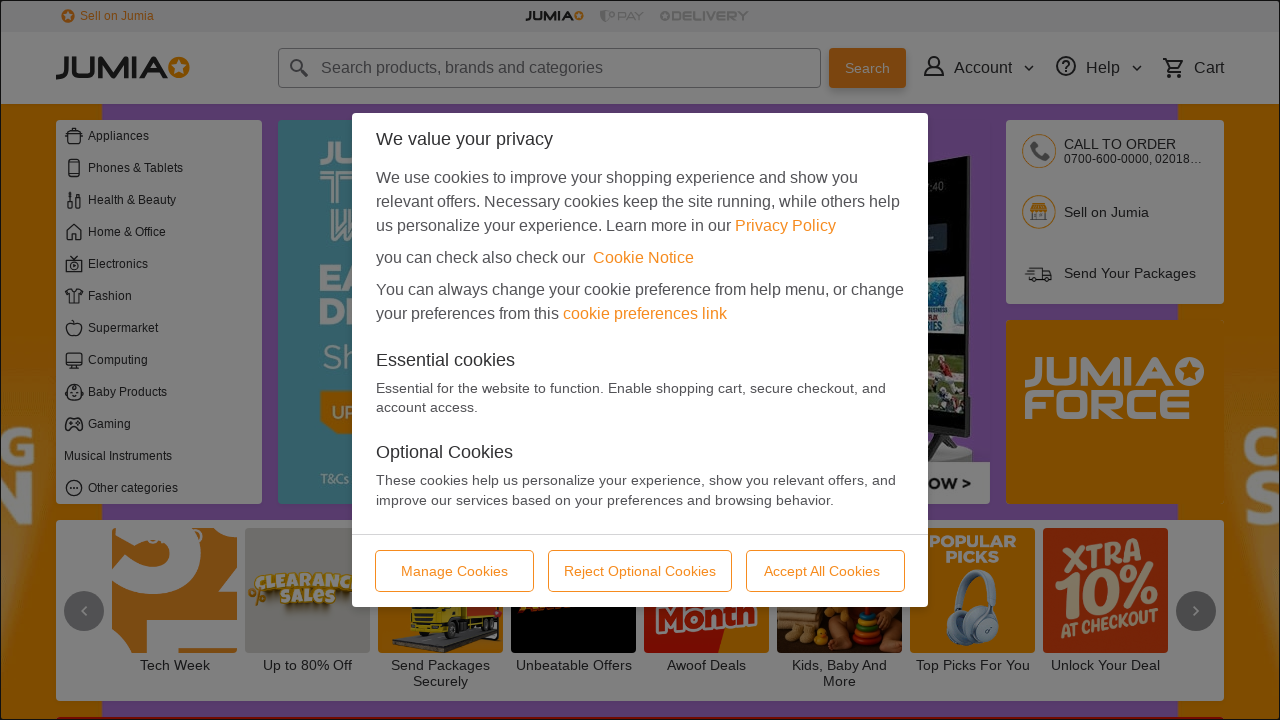

Verified that page title contains 'Jumia'
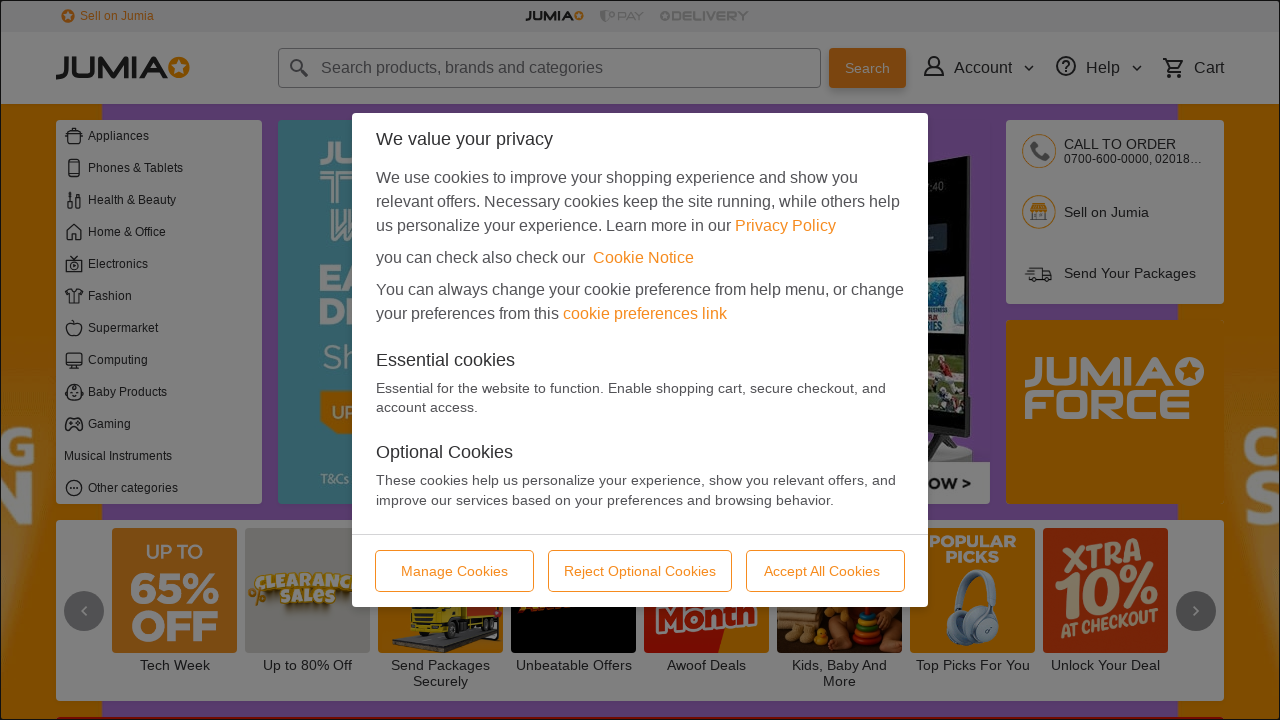

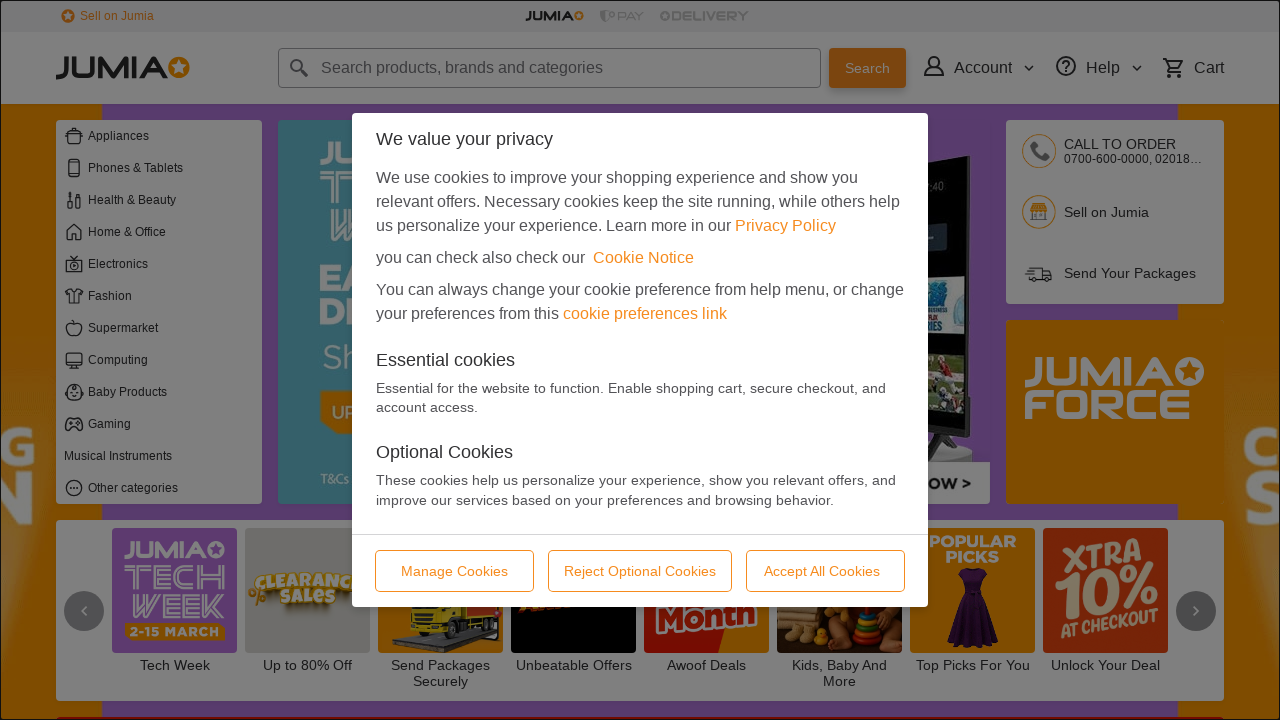